Tests filling a username field and submitting the form, then verifies the submitted value is displayed correctly

Starting URL: https://testpages.eviltester.com/styled/basic-html-form-test.html

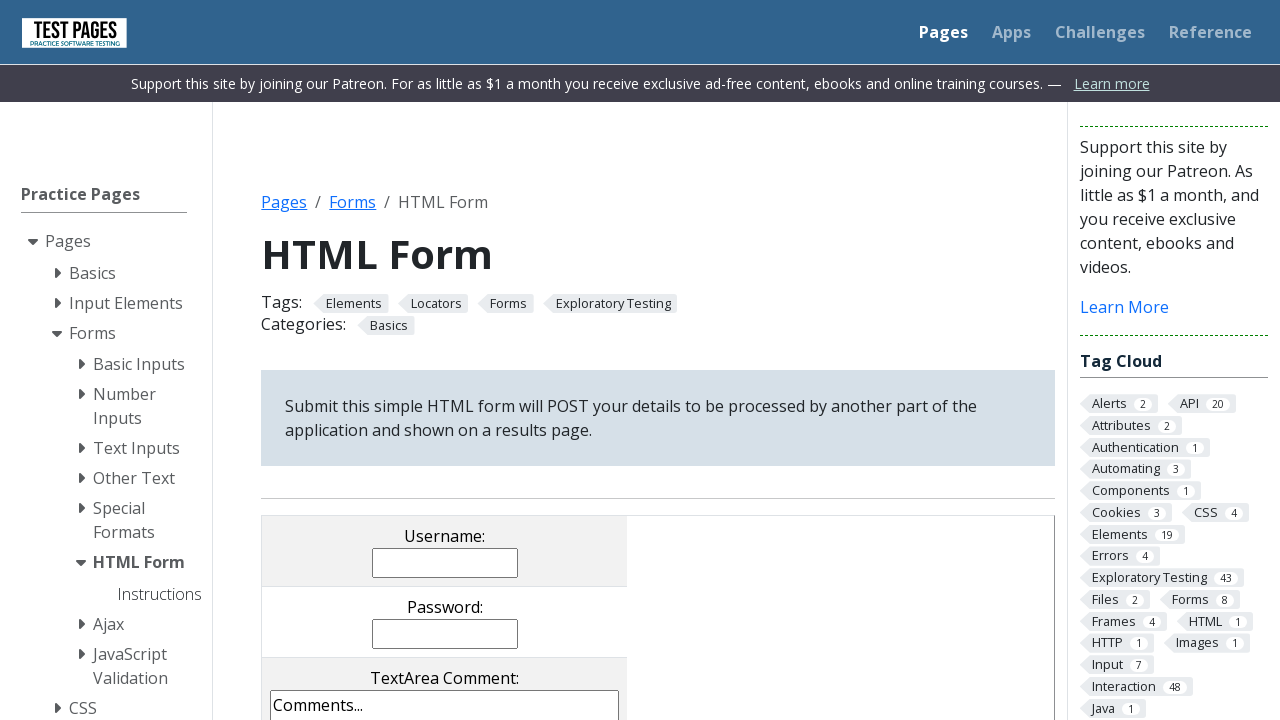

Filled username field with 'Evgeniia' on input[name='username']
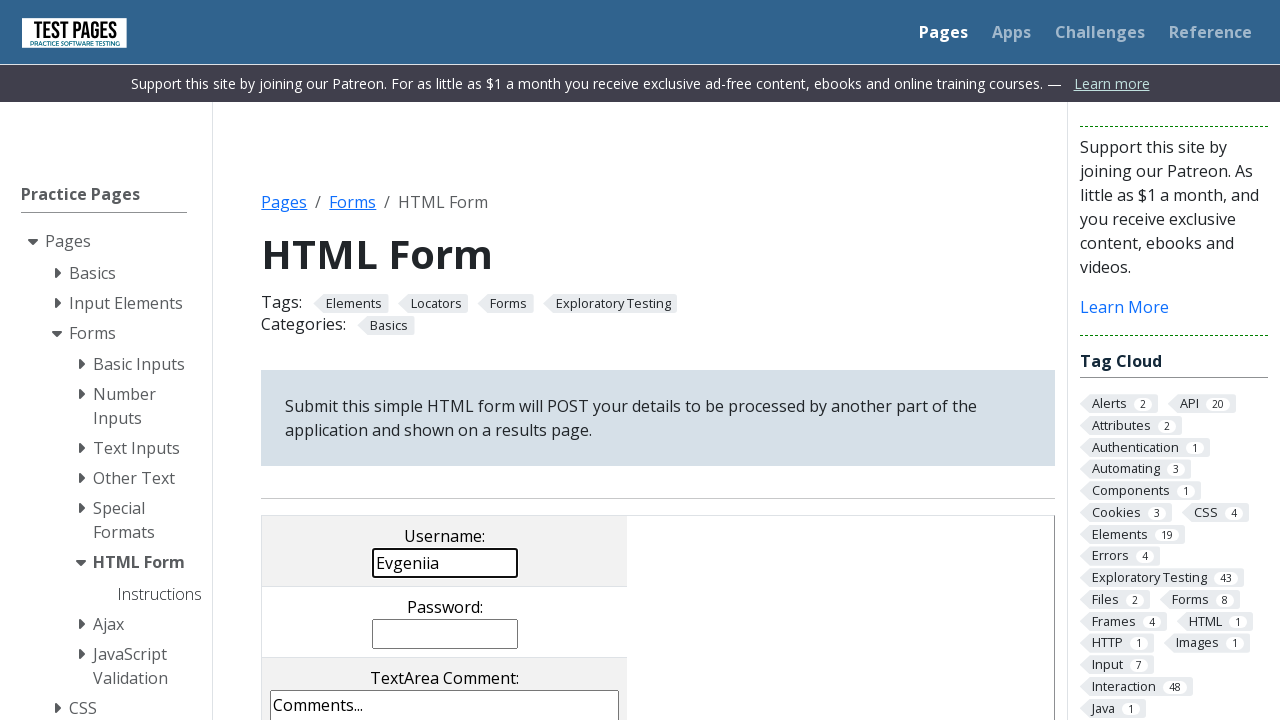

Clicked submit button at (504, 360) on input[value='submit']
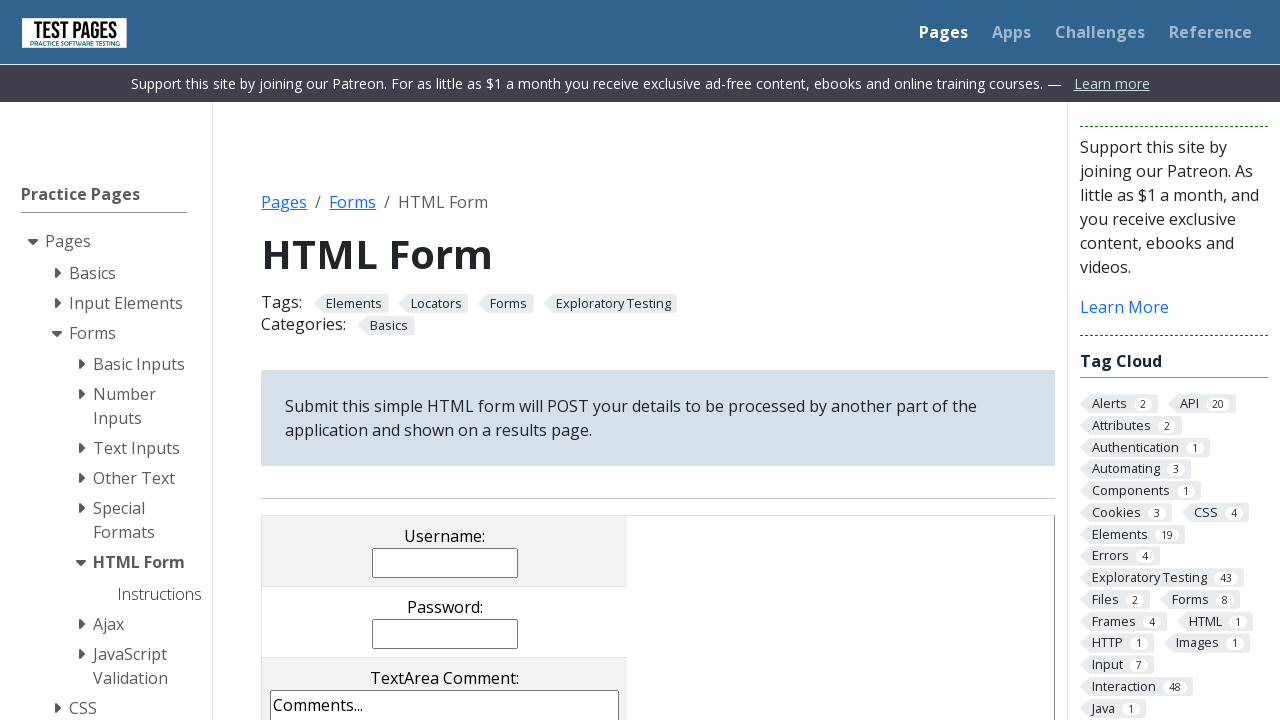

Verified submitted username is displayed
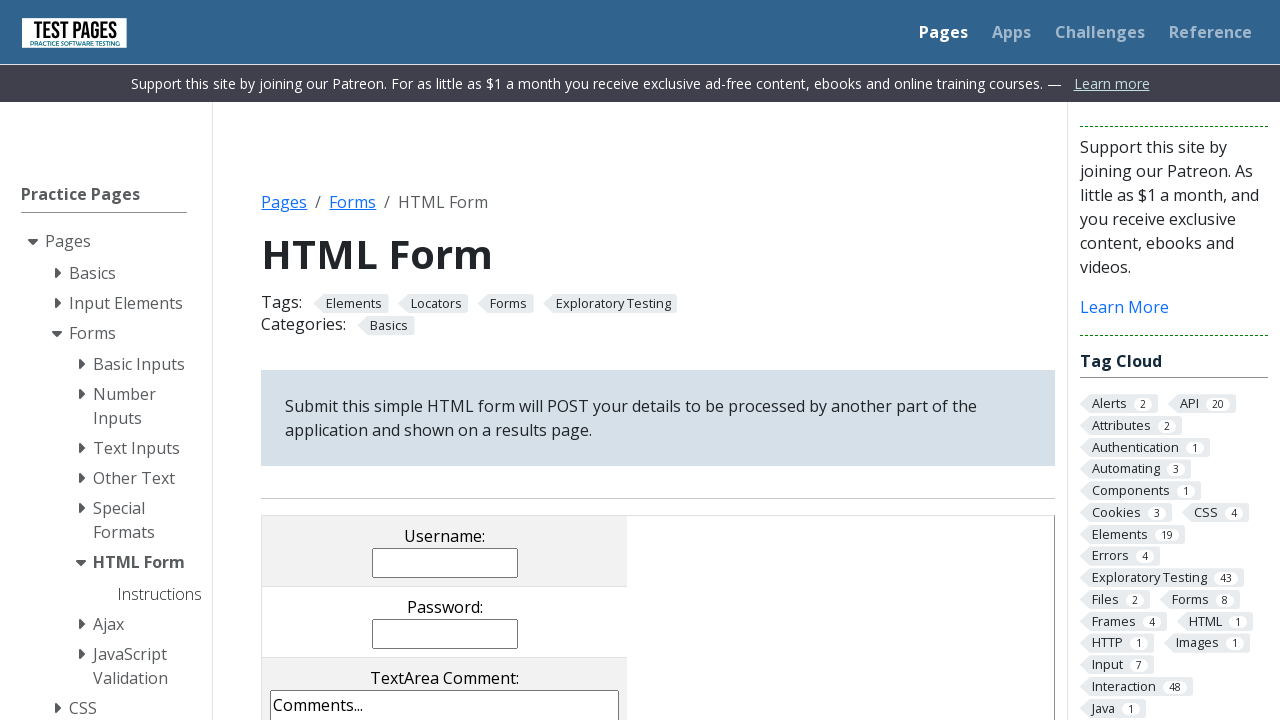

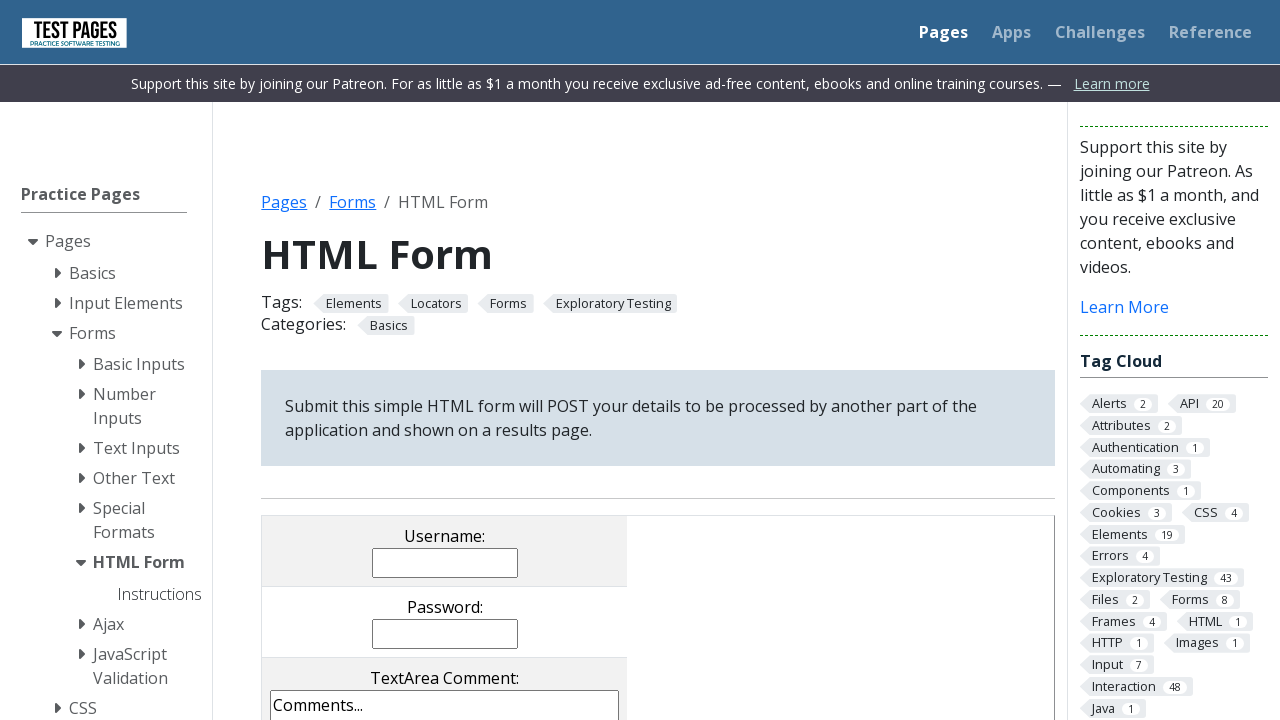